Tests mouse hover functionality by hovering over a button element

Starting URL: https://www.letskodeit.com/practice

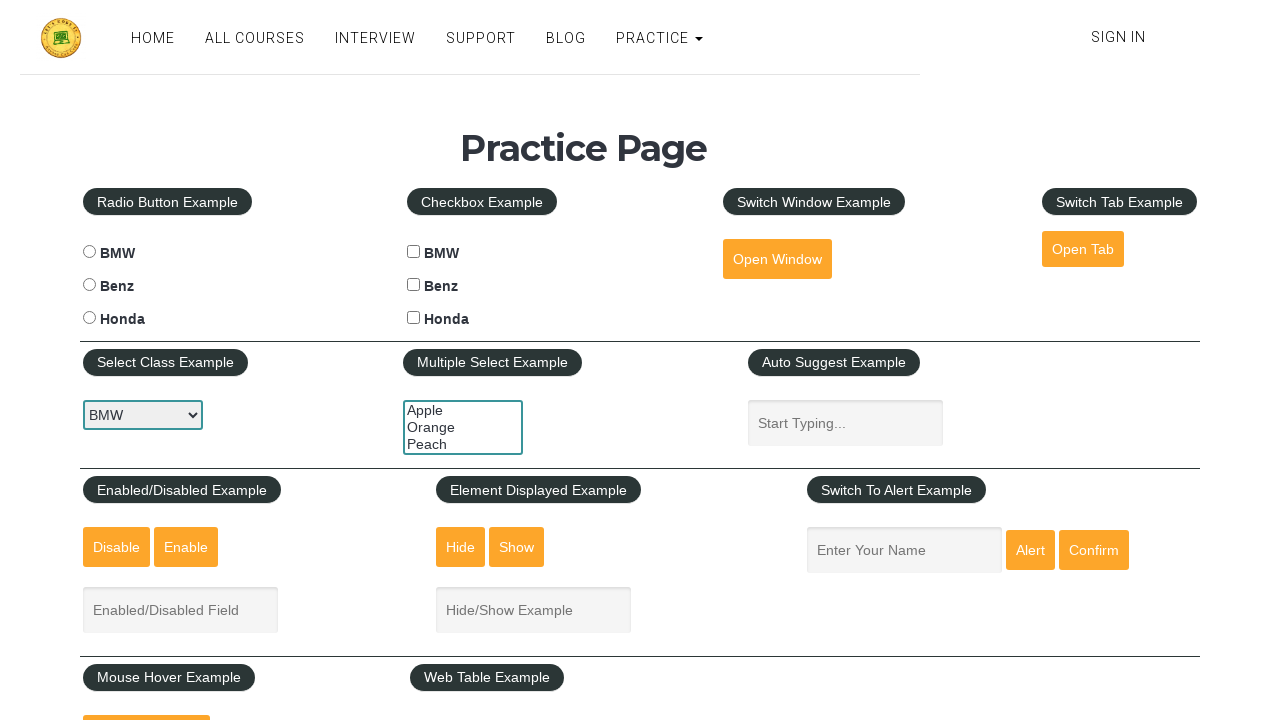

Hovered over mouse hover button at (146, 693) on xpath=//button[@id='mousehover']
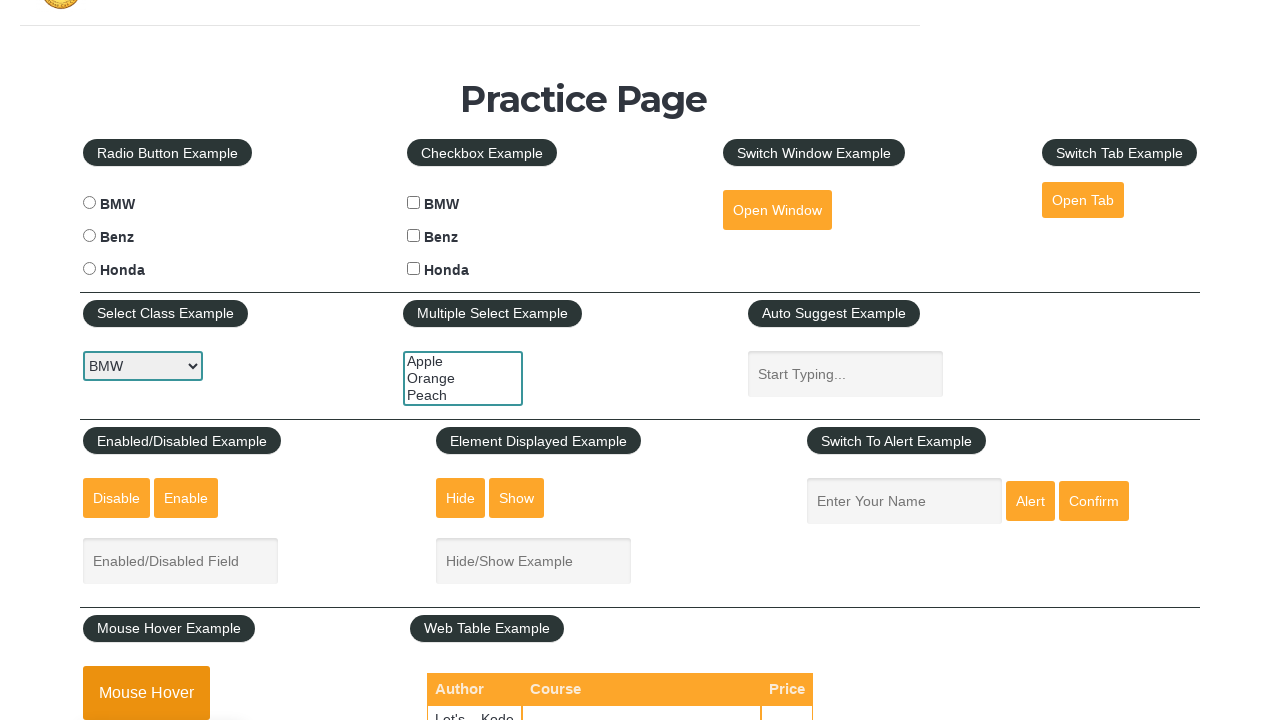

Clicked the mouse hover button at (146, 693) on xpath=//button[@id='mousehover']
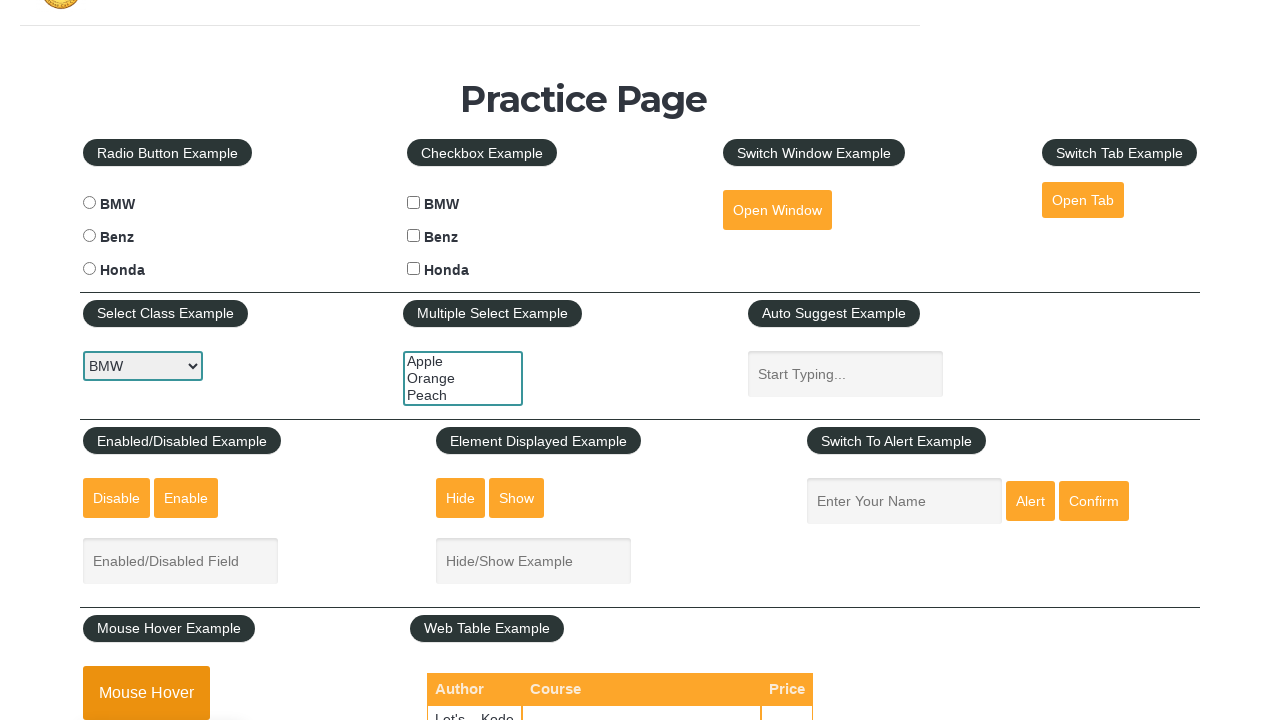

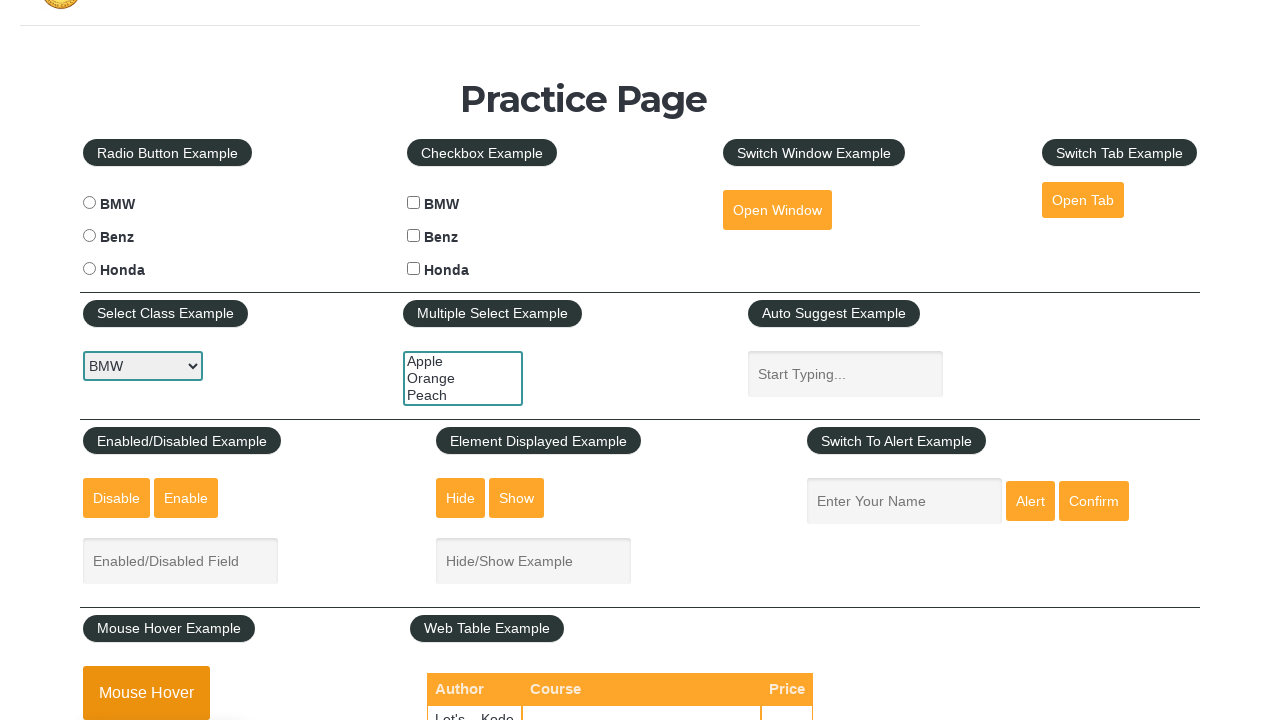